Tests user registration flow by filling out the registration form with all required fields and verifying successful account creation

Starting URL: https://parabank.parasoft.com/parabank/index.htm

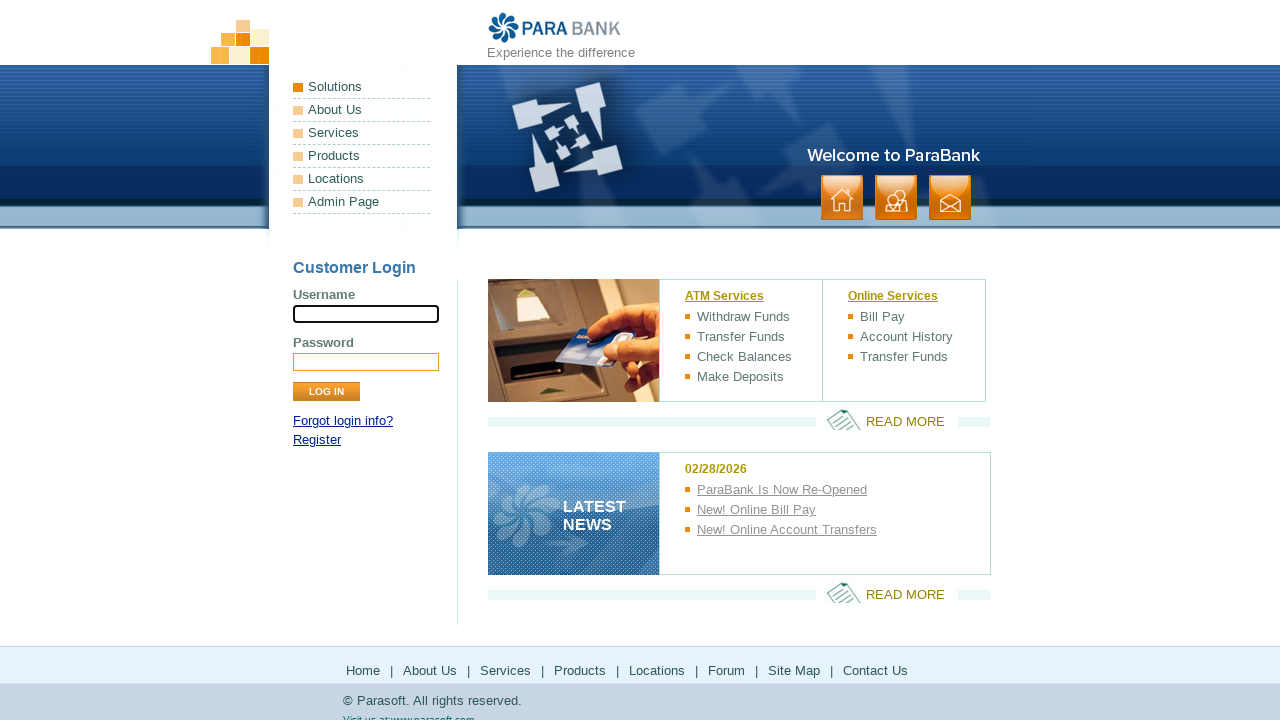

Clicked Register link at (317, 440) on a[href*='register']
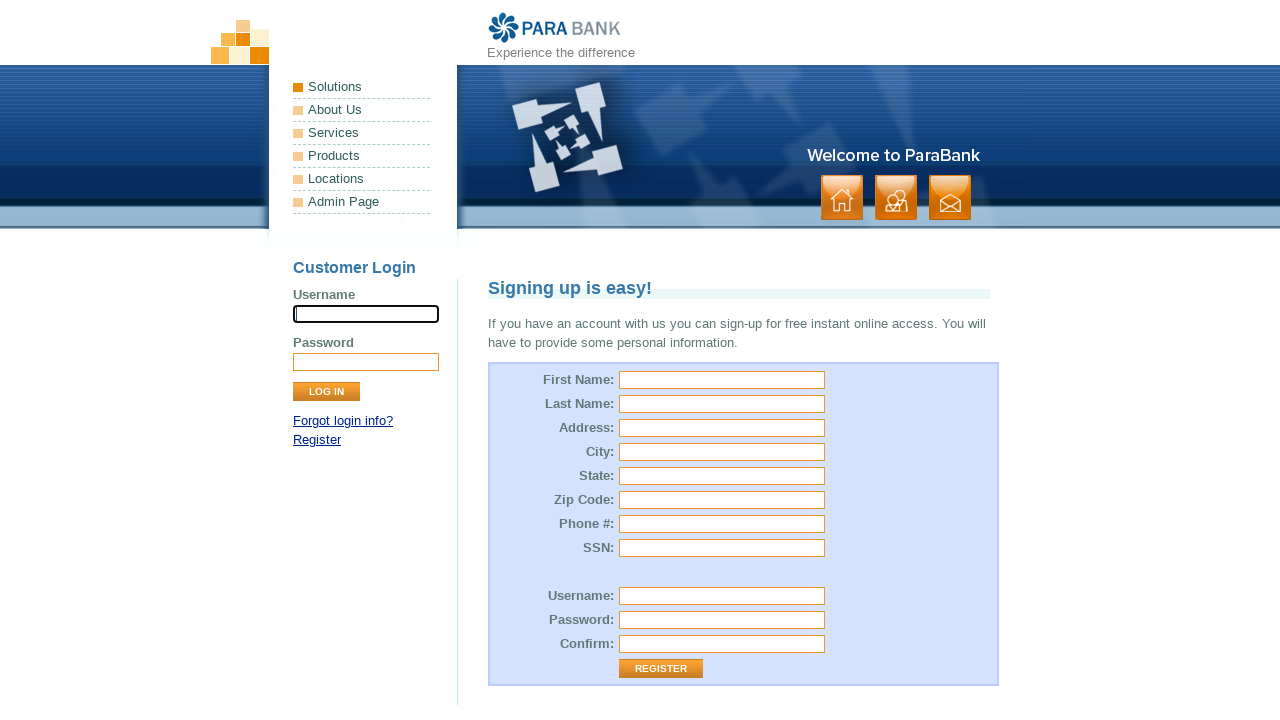

Filled first name field with 'John' on input[id='customer.firstName']
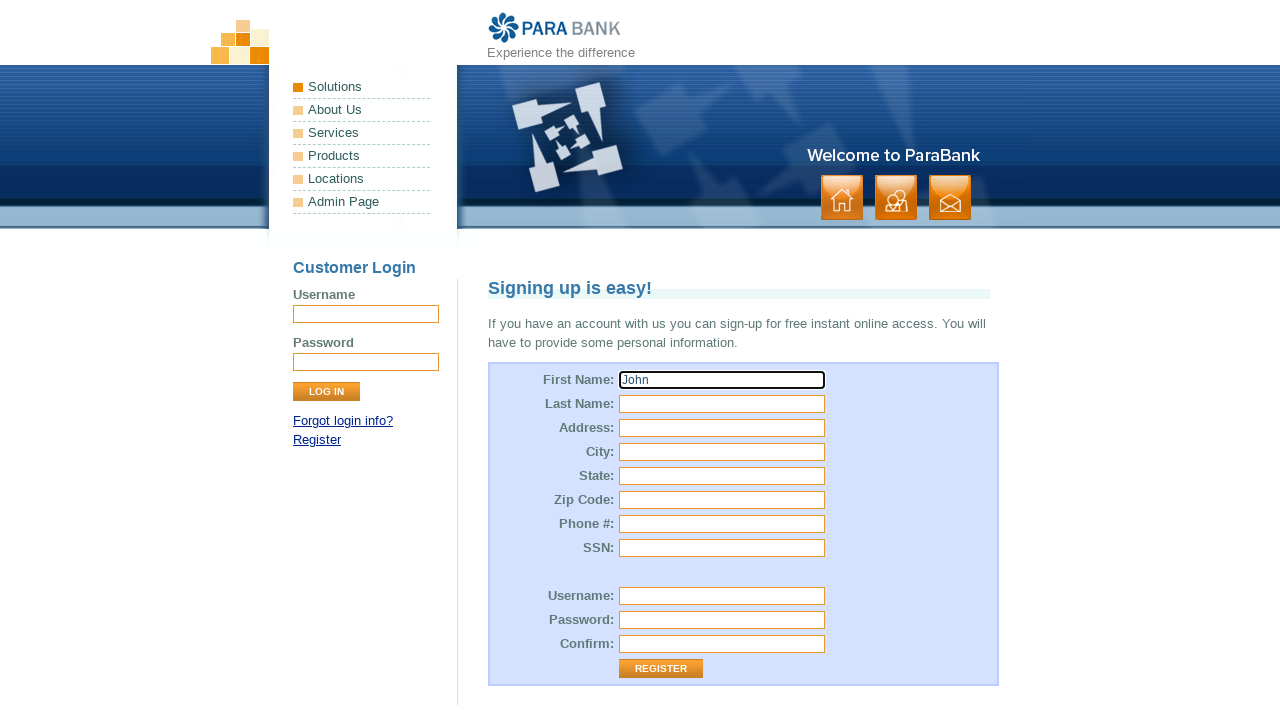

Filled last name field with 'Smith' on input[id='customer.lastName']
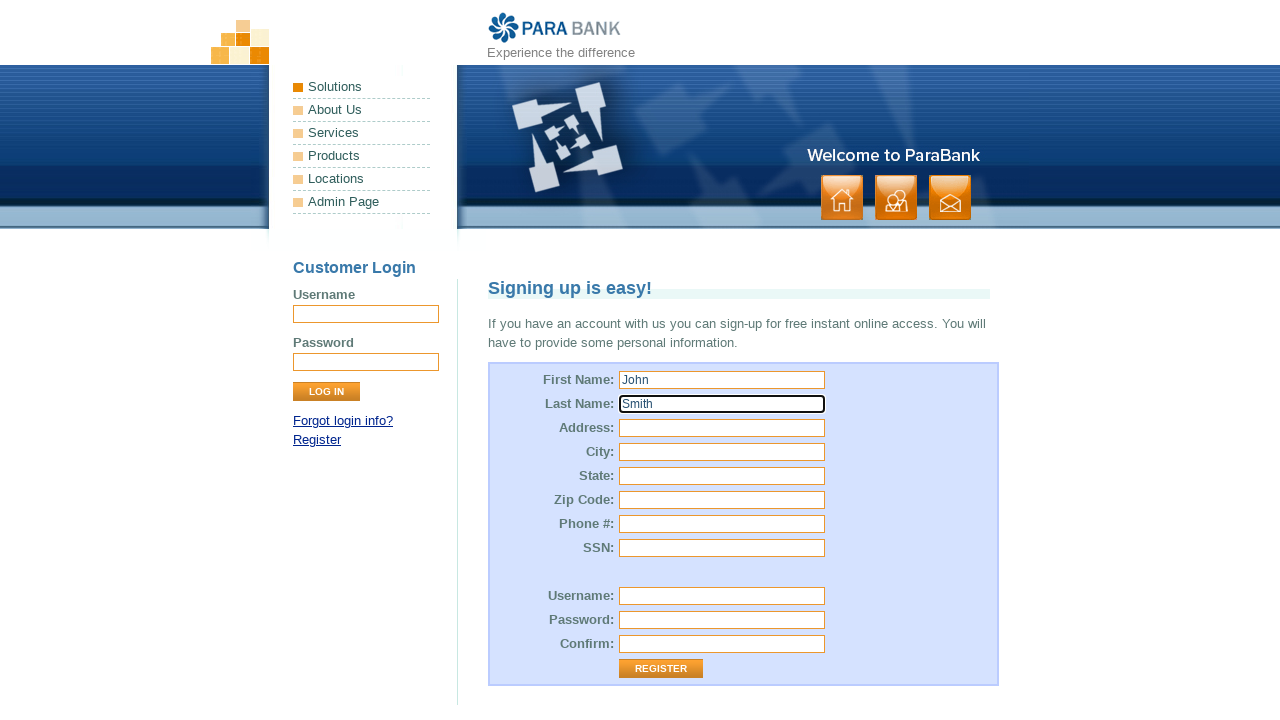

Filled street address field with '123 Main Street' on input[id='customer.address.street']
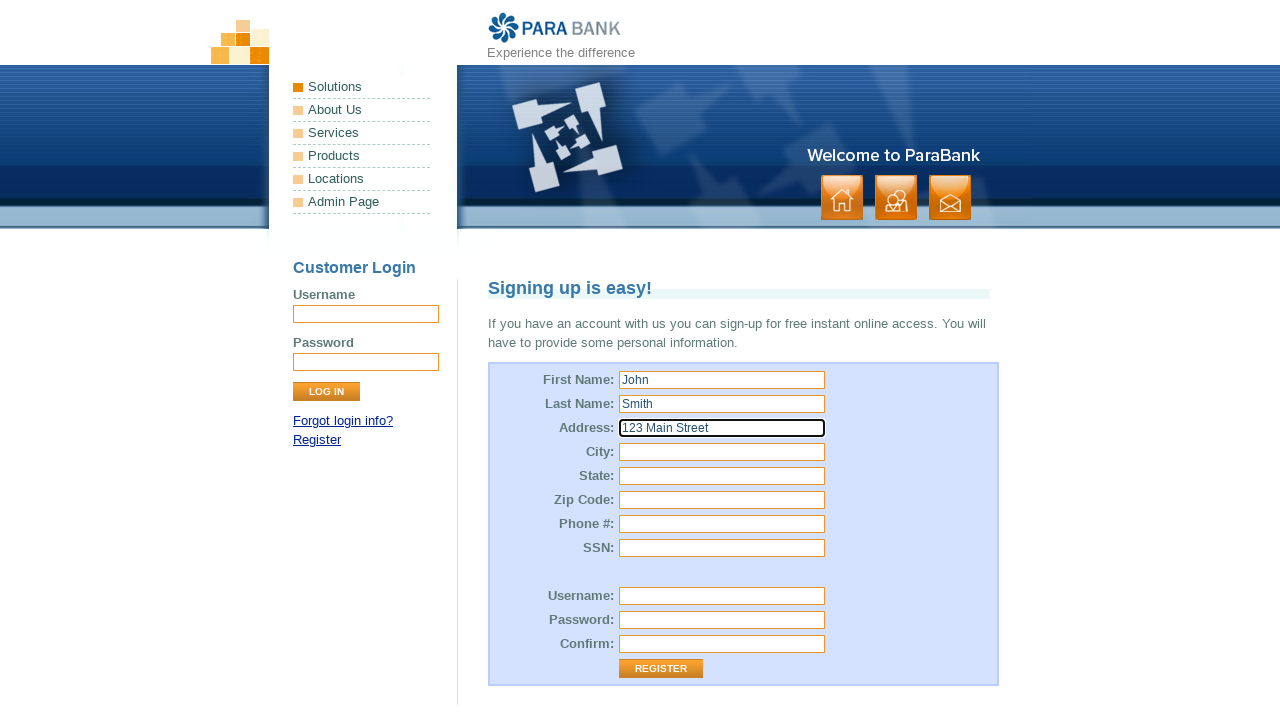

Filled city field with 'New York' on input[id='customer.address.city']
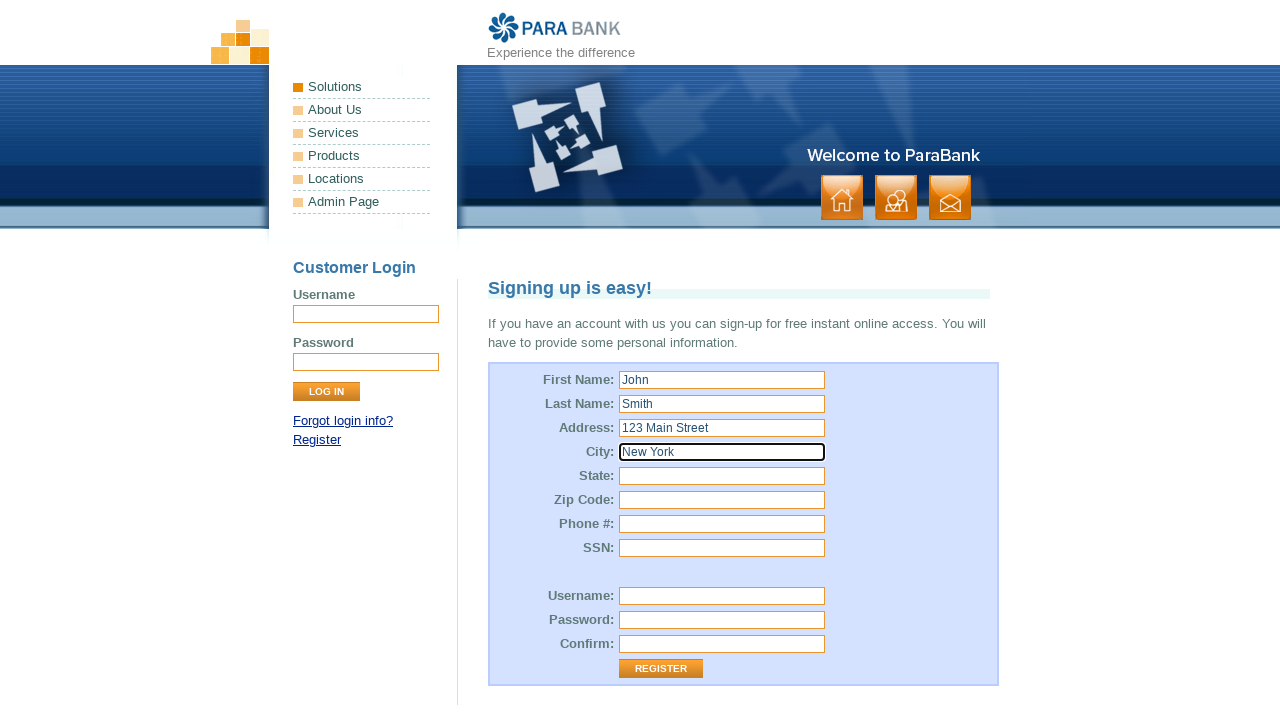

Filled state field with 'NY' on input[id='customer.address.state']
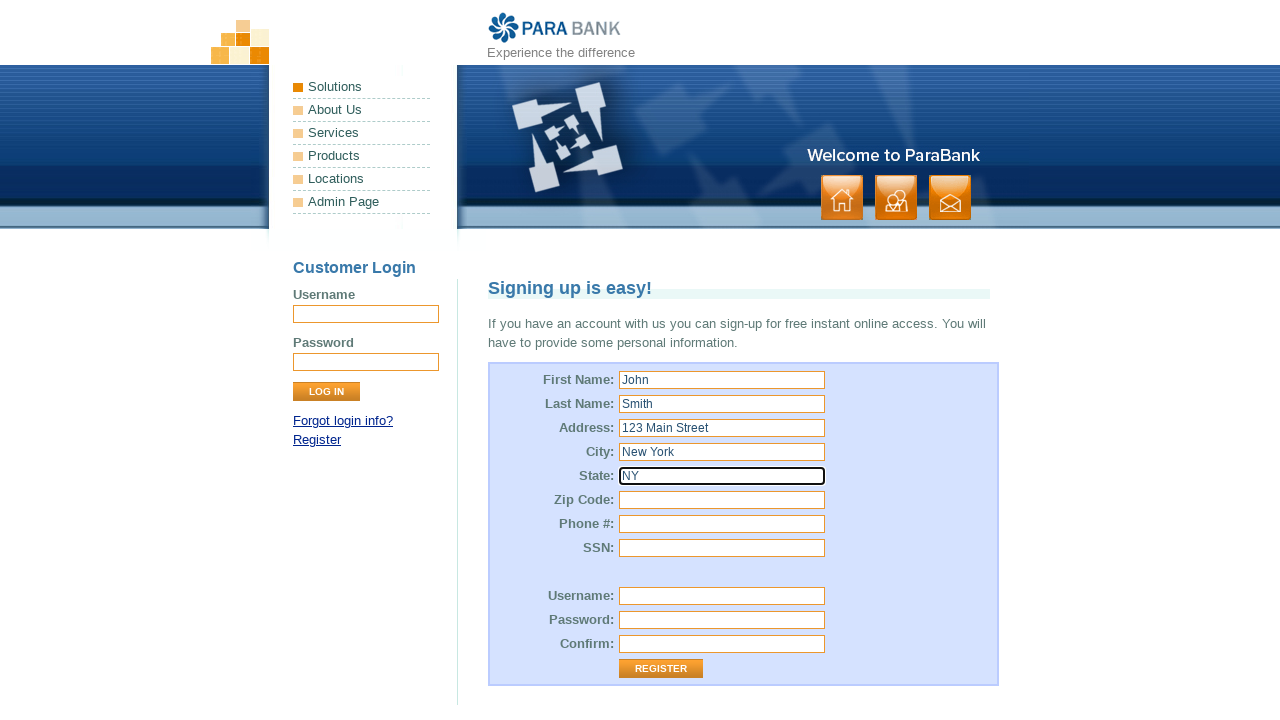

Filled zip code field with '10001' on input[id='customer.address.zipCode']
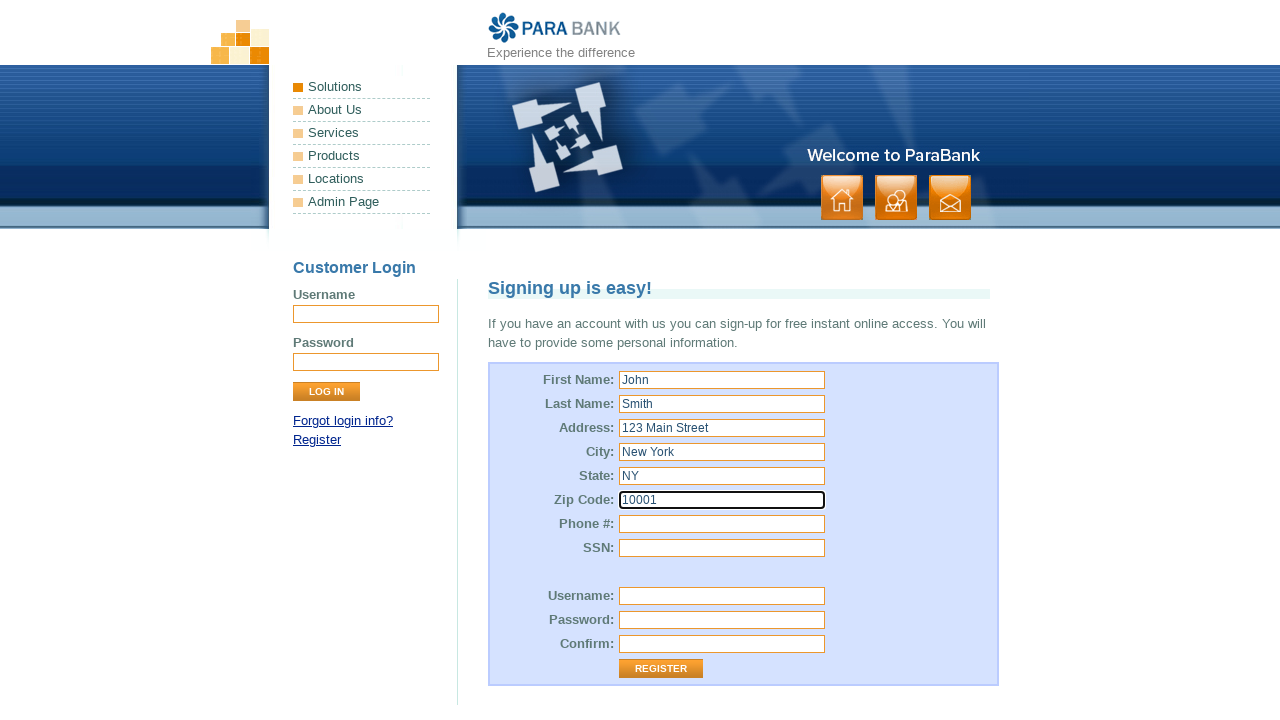

Filled phone number field with '5551234567' on input[id='customer.phoneNumber']
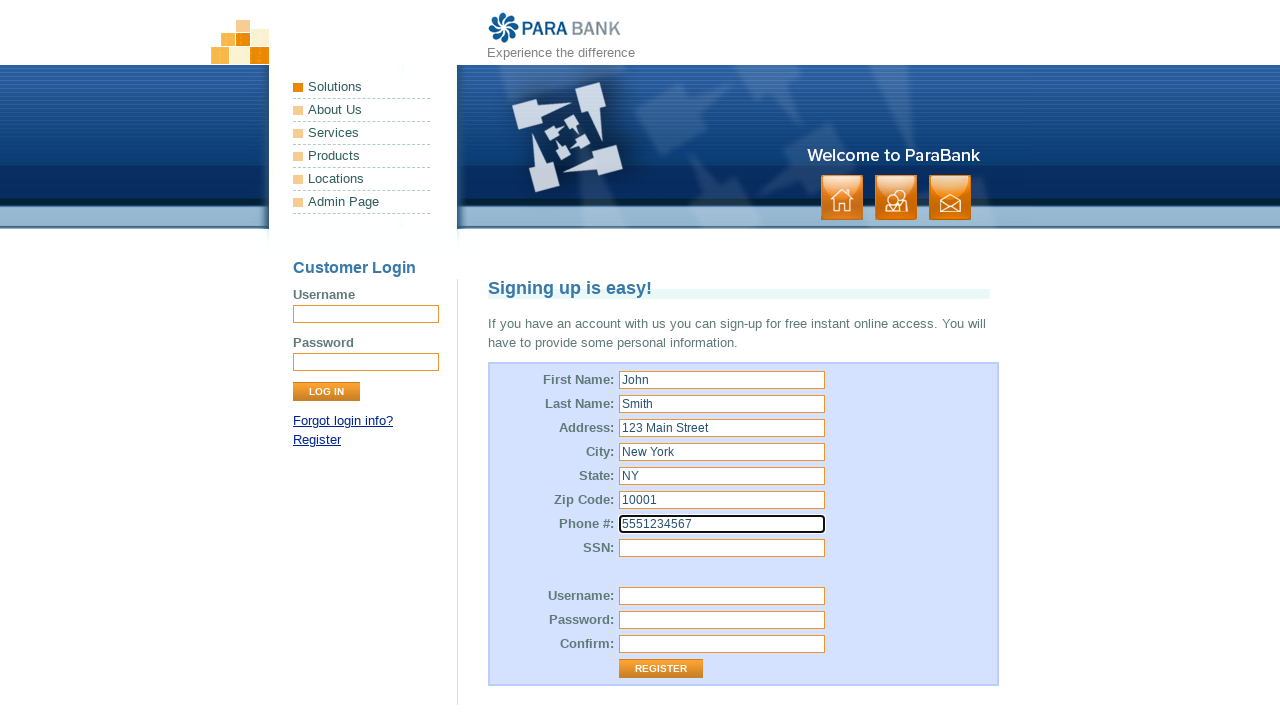

Filled SSN field with '123456789' on input[id='customer.ssn']
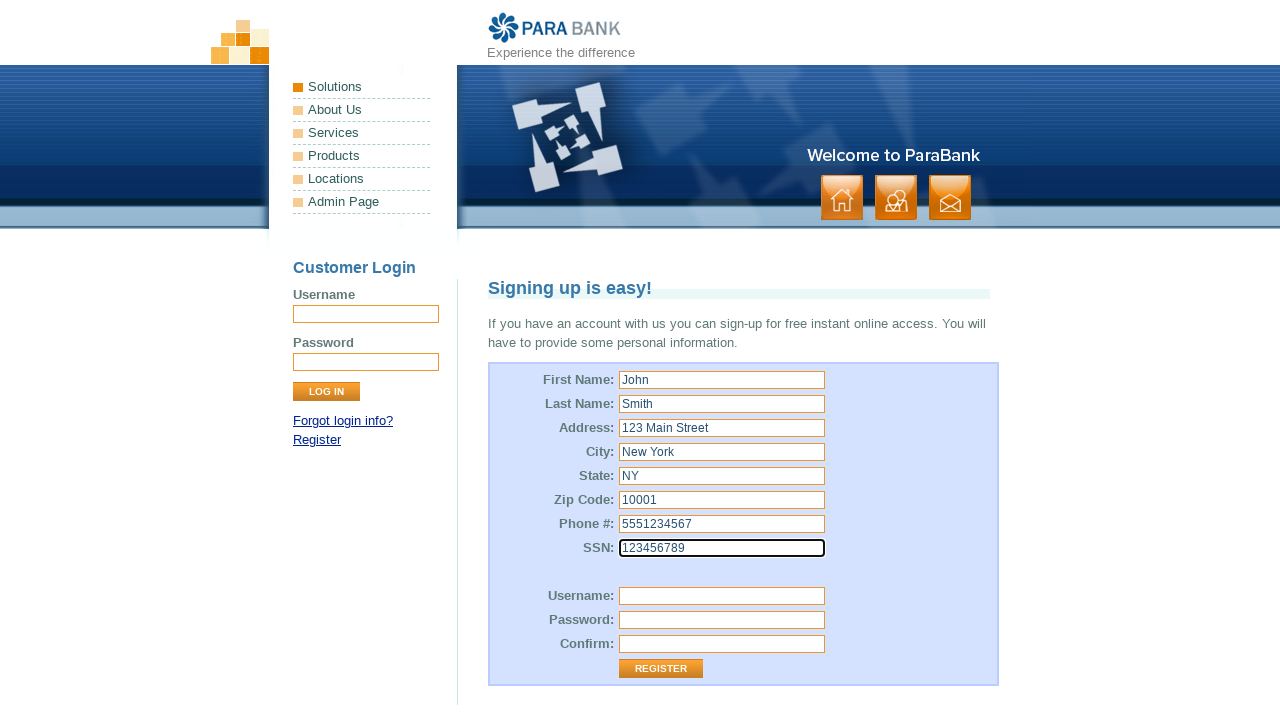

Filled username field with 'testuser7283' on input[id='customer.username']
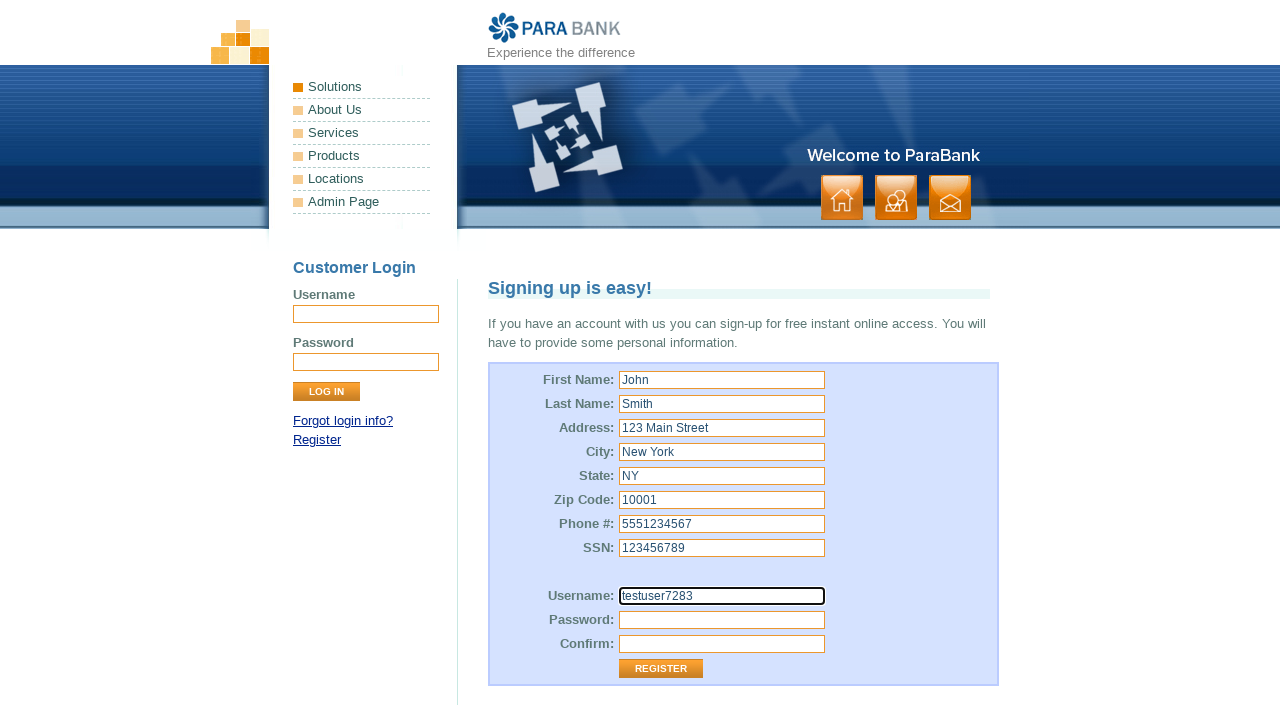

Filled password field with 'SecurePass123' on input[id='customer.password']
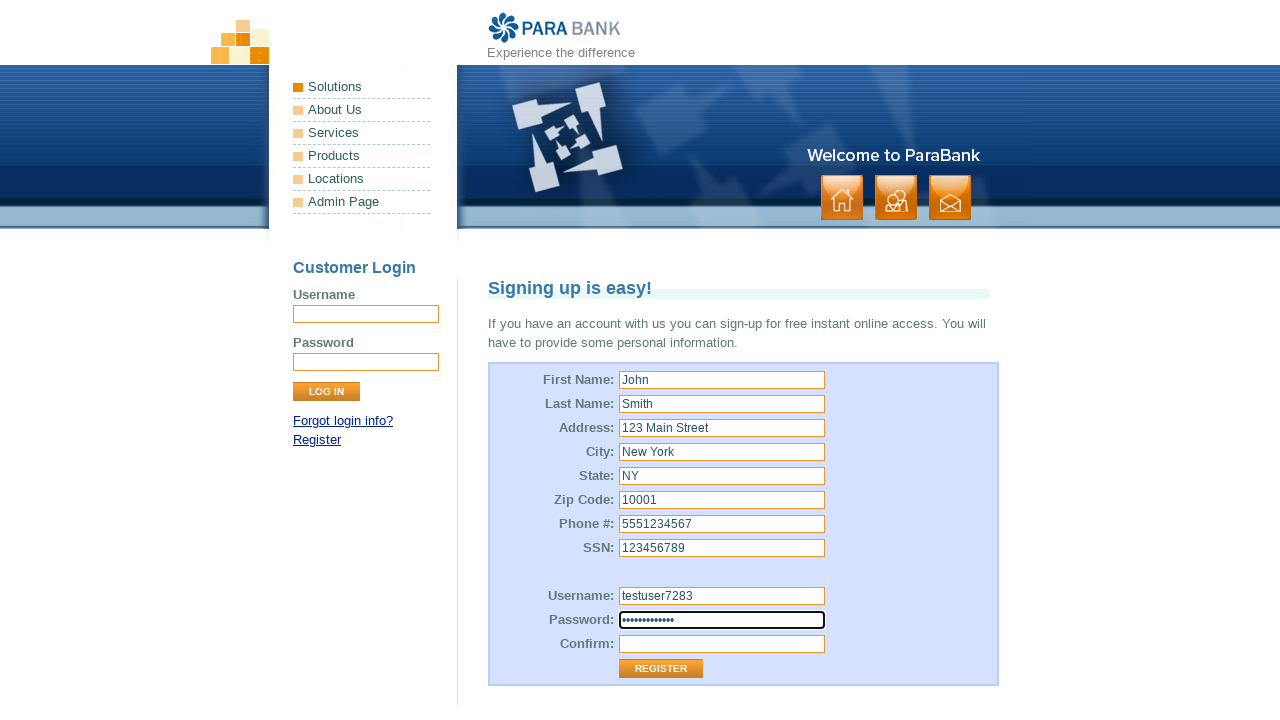

Filled password confirmation field with 'SecurePass123' on input[id='repeatedPassword']
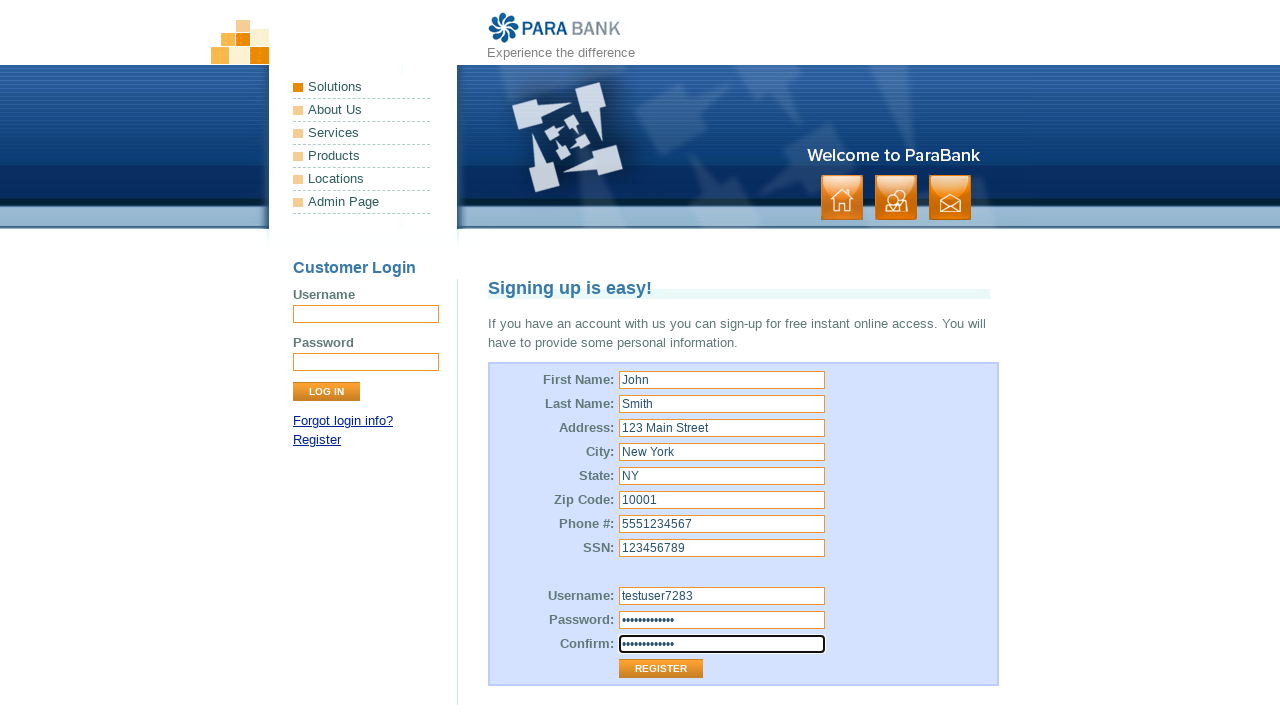

Clicked Register button to submit registration form at (661, 669) on input[value='Register']
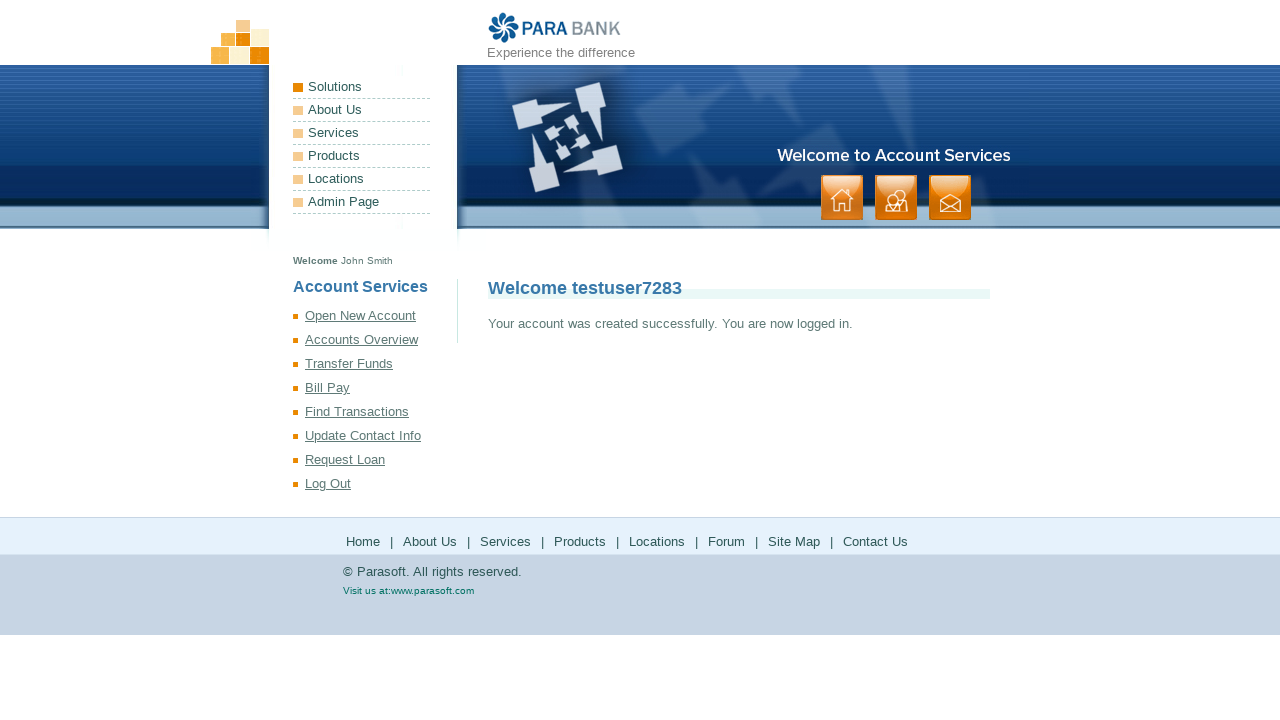

Verified successful registration by confirming logout link is present
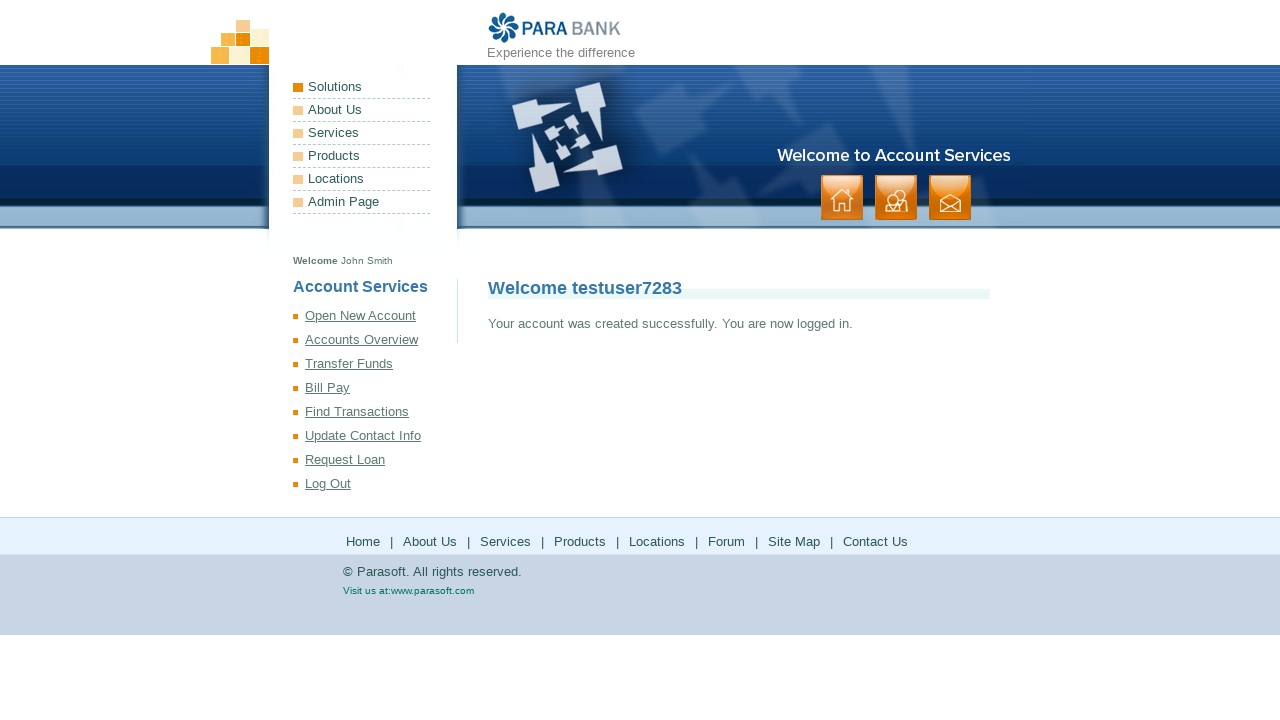

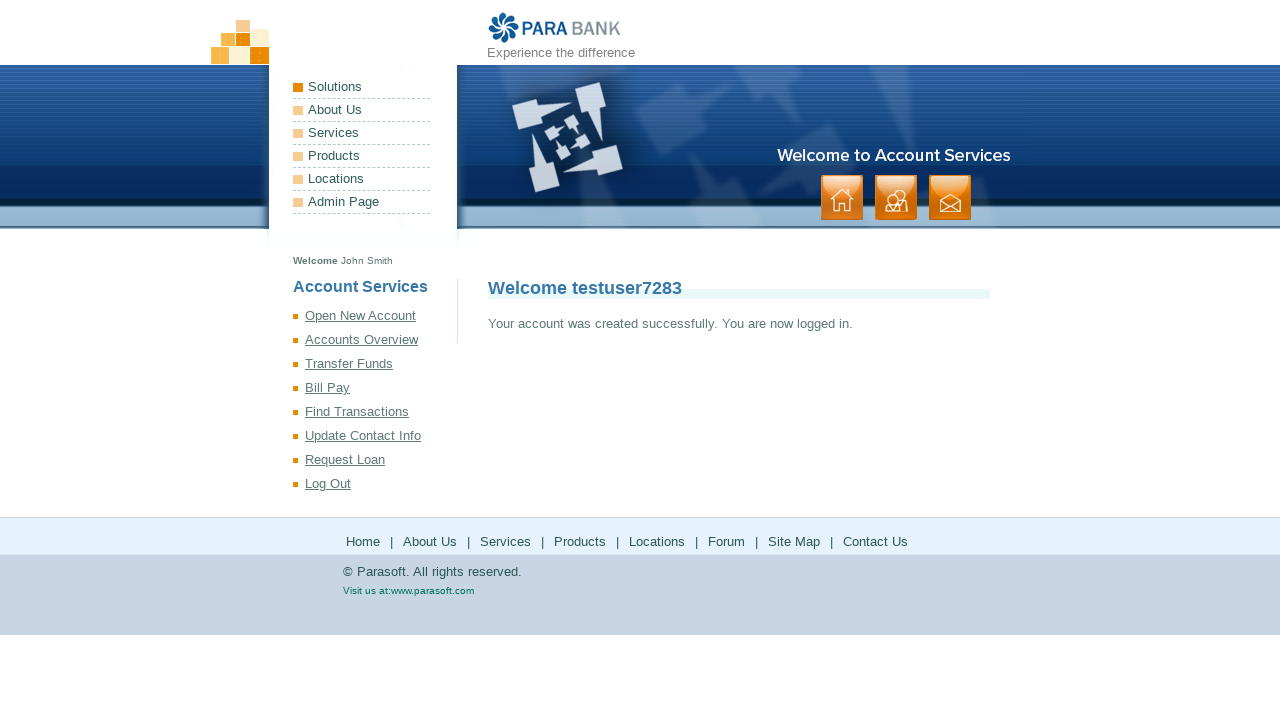